Tests successful form submission for 'fyzicka' (individual) entity type with valid data

Starting URL: https://vpsfree.cz/prihlaska/

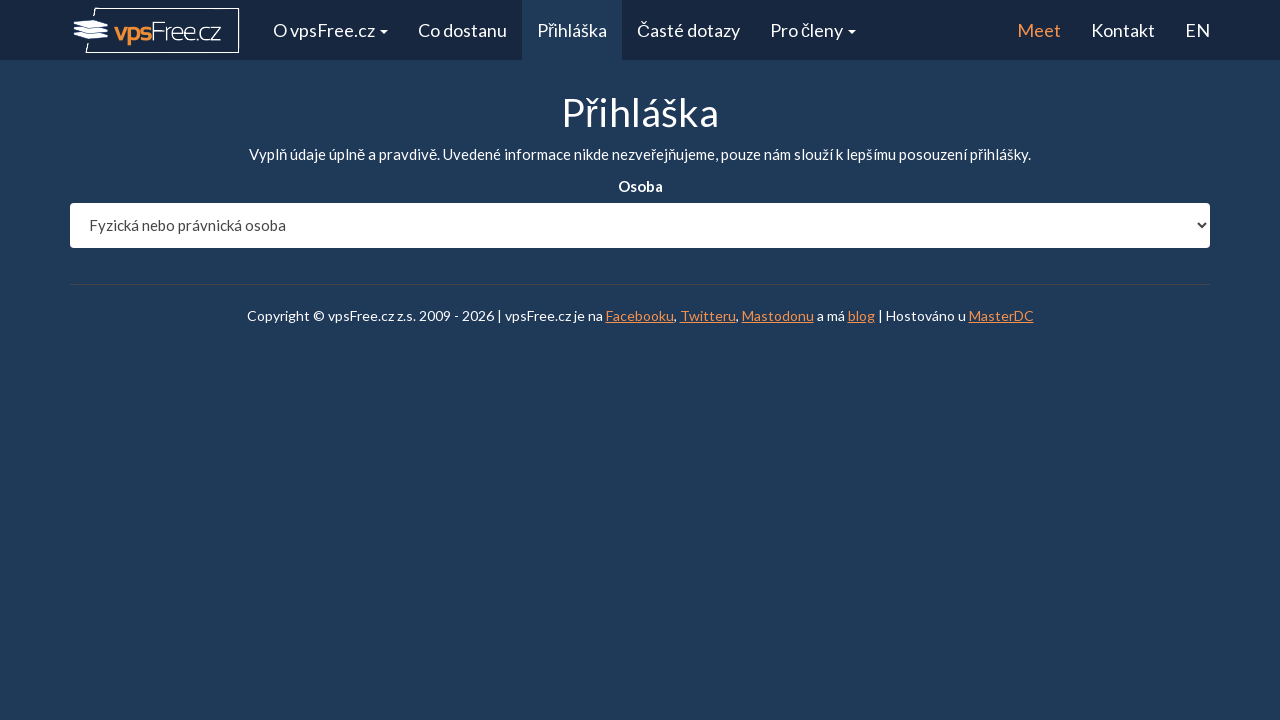

Selected 'fyzicka' (individual) entity type on #entity_type
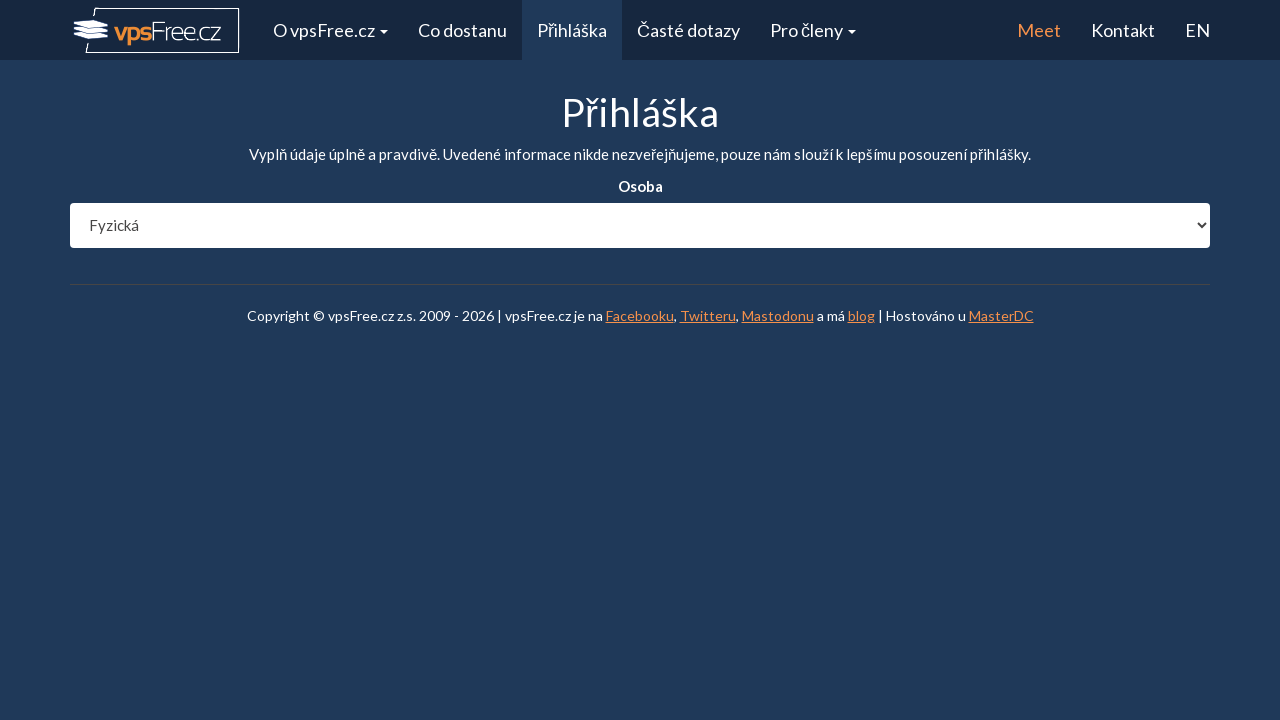

Waited 1 second for page to load after entity type selection
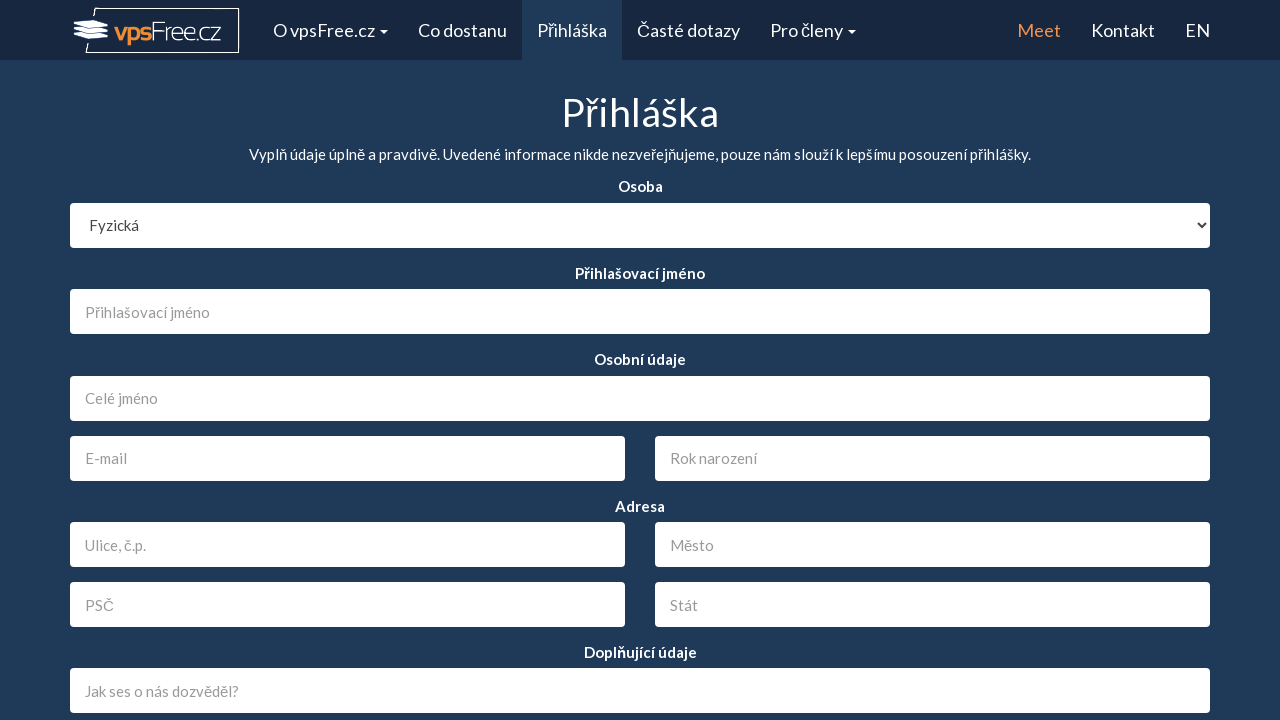

Filled login field with 'testovac' on #login
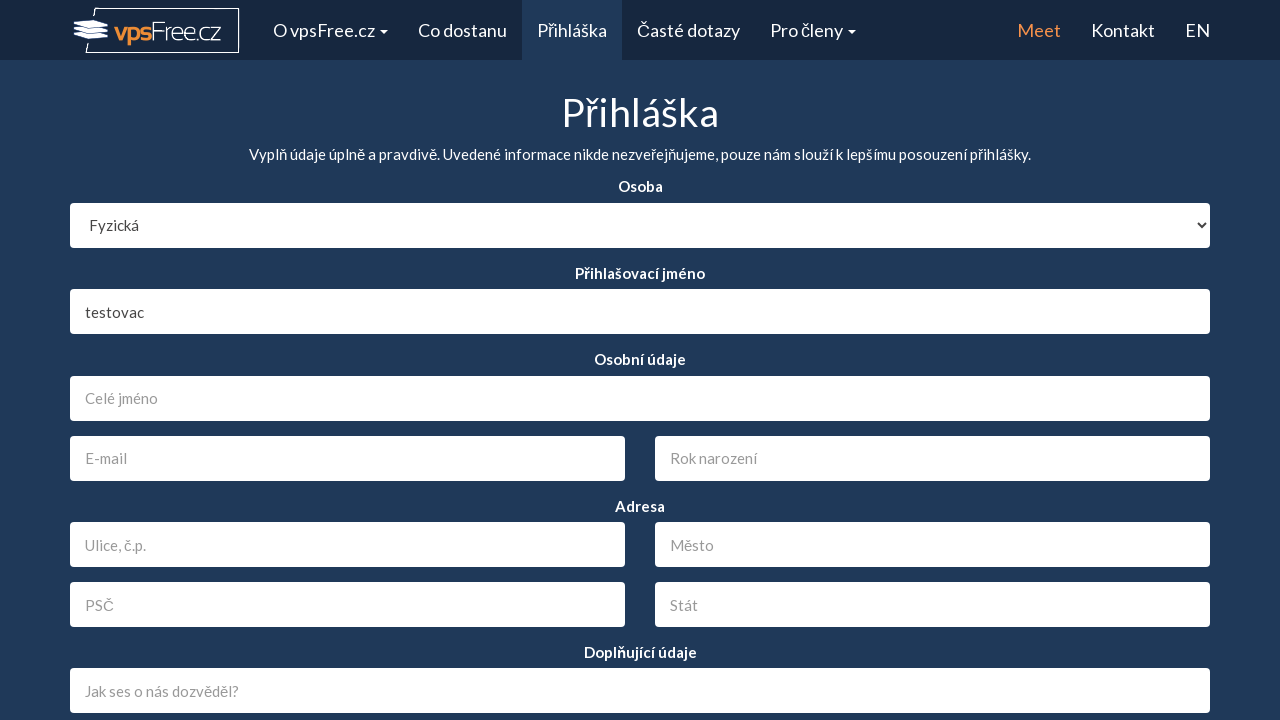

Filled name field with 'Testik Testovic' on #name
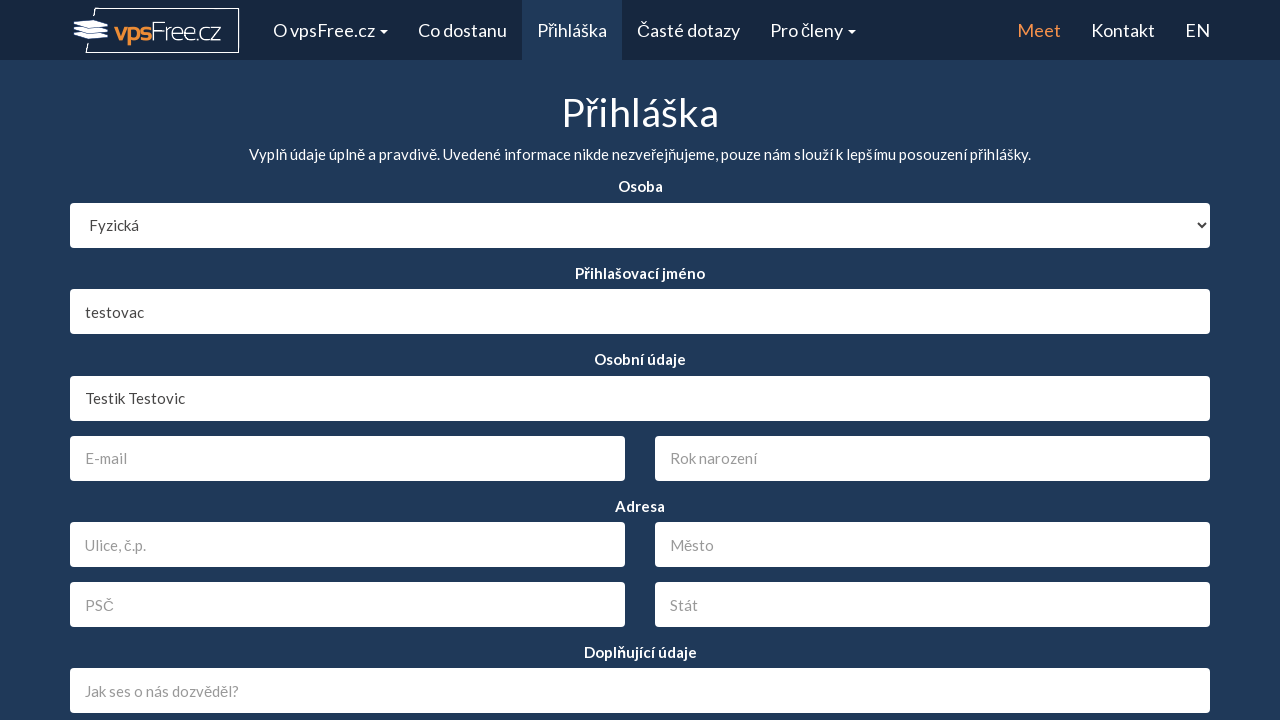

Filled birth year field with '1990' on #birth
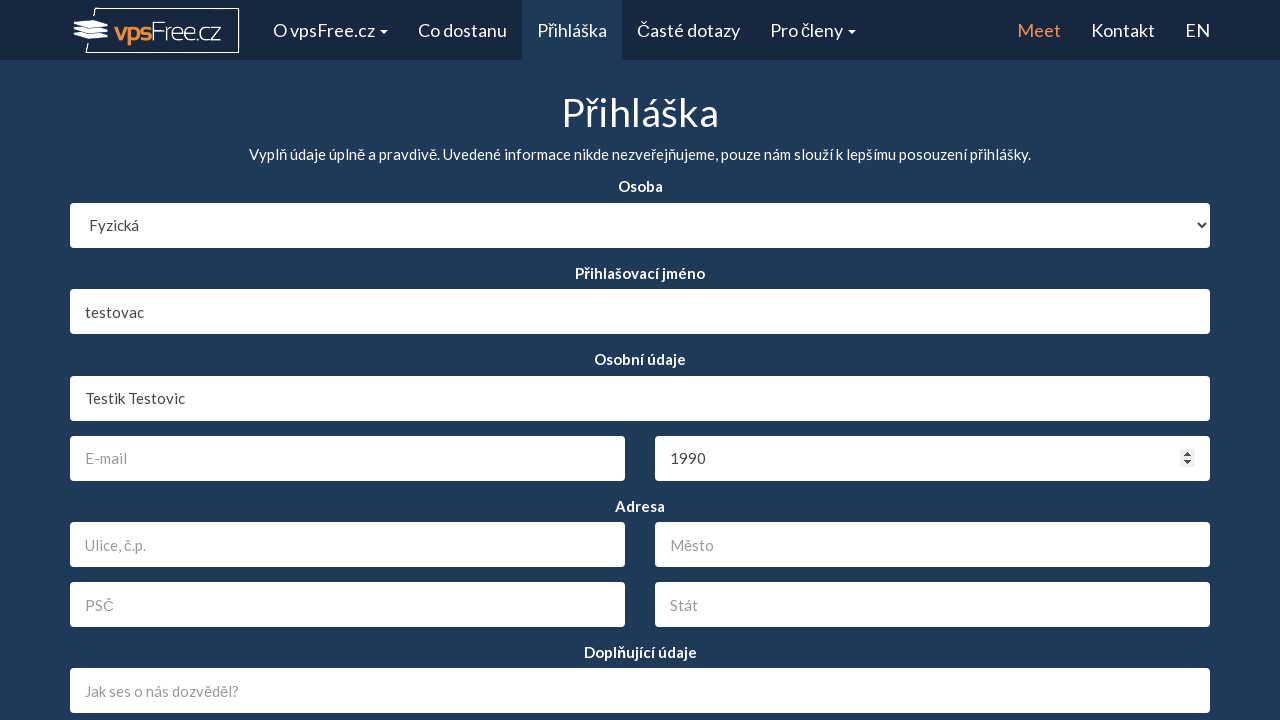

Filled address field with 'Na Ulici 173' on #address
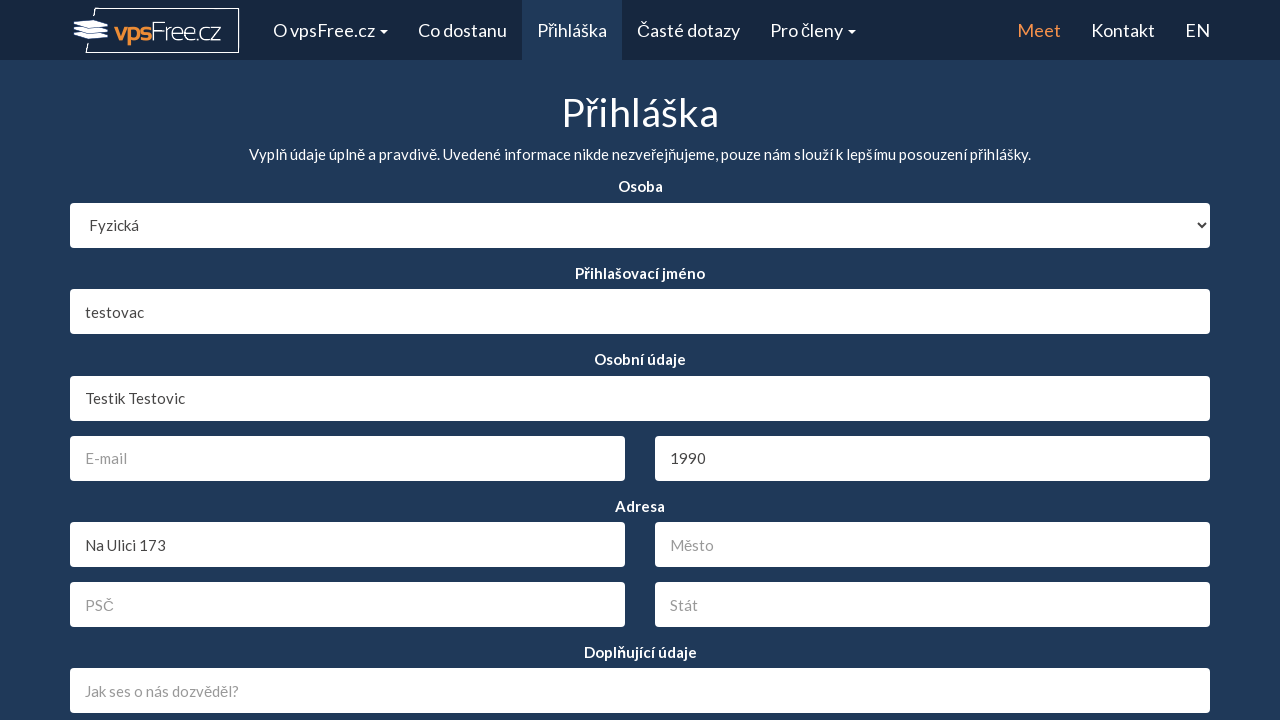

Filled city field with 'Ve Meste' on #city
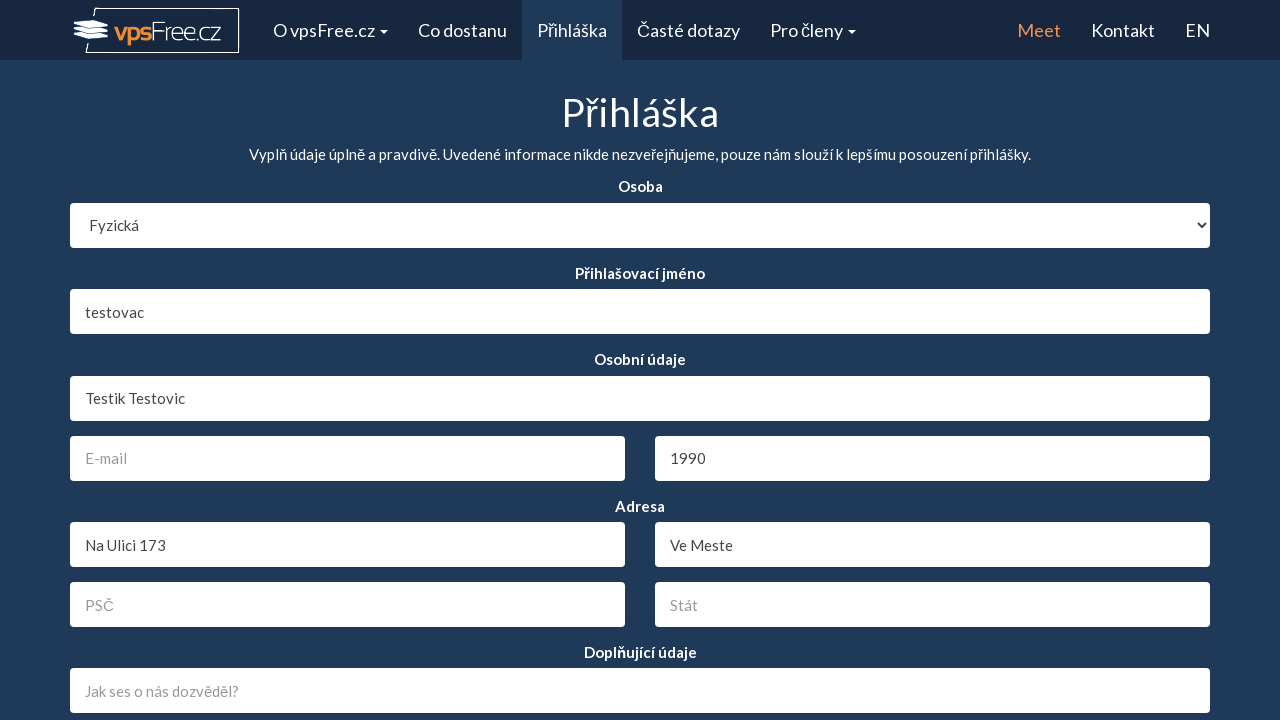

Filled ZIP code field with '12345' on #zip
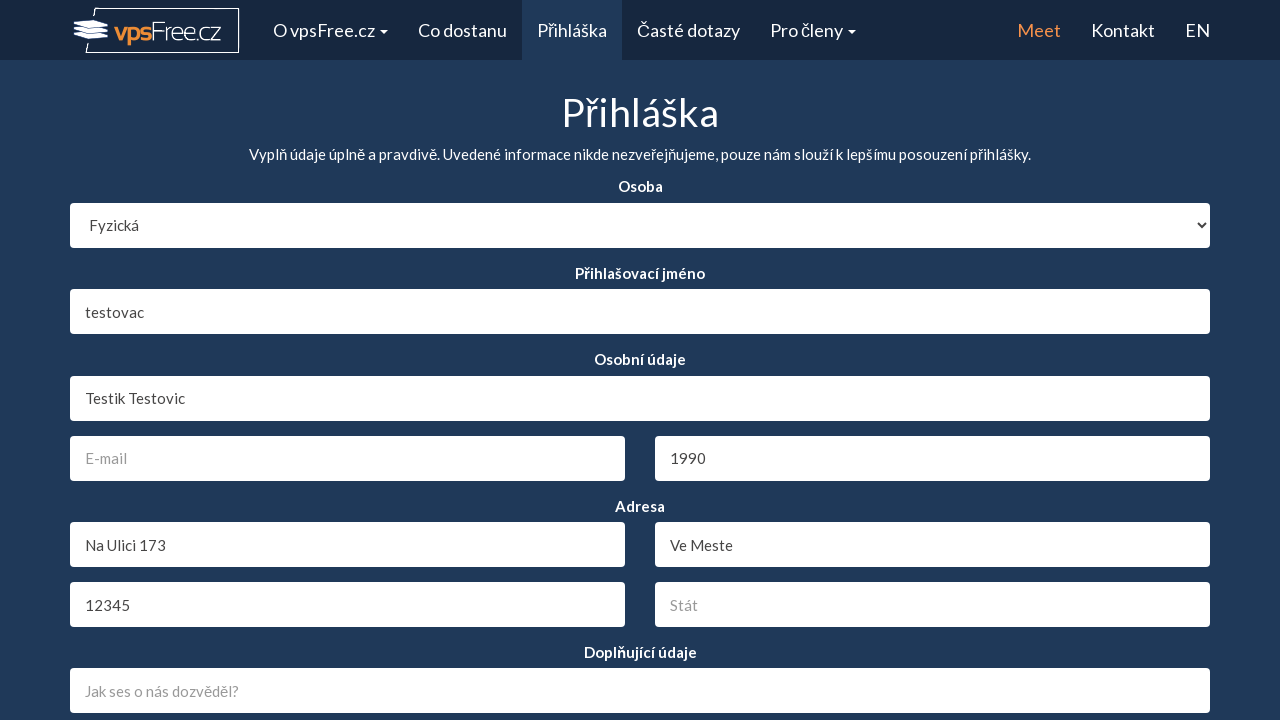

Filled country field with 'Ve State' on #country
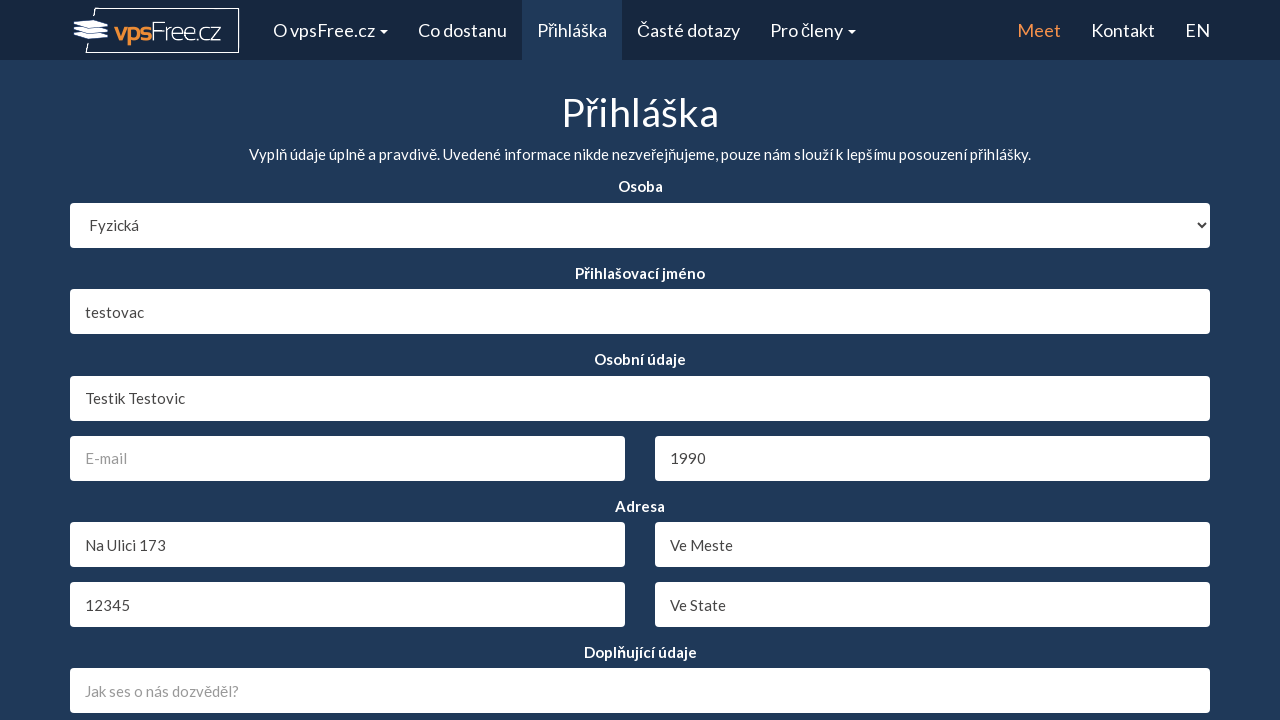

Filled email field with 'tester@example.cz' on #email
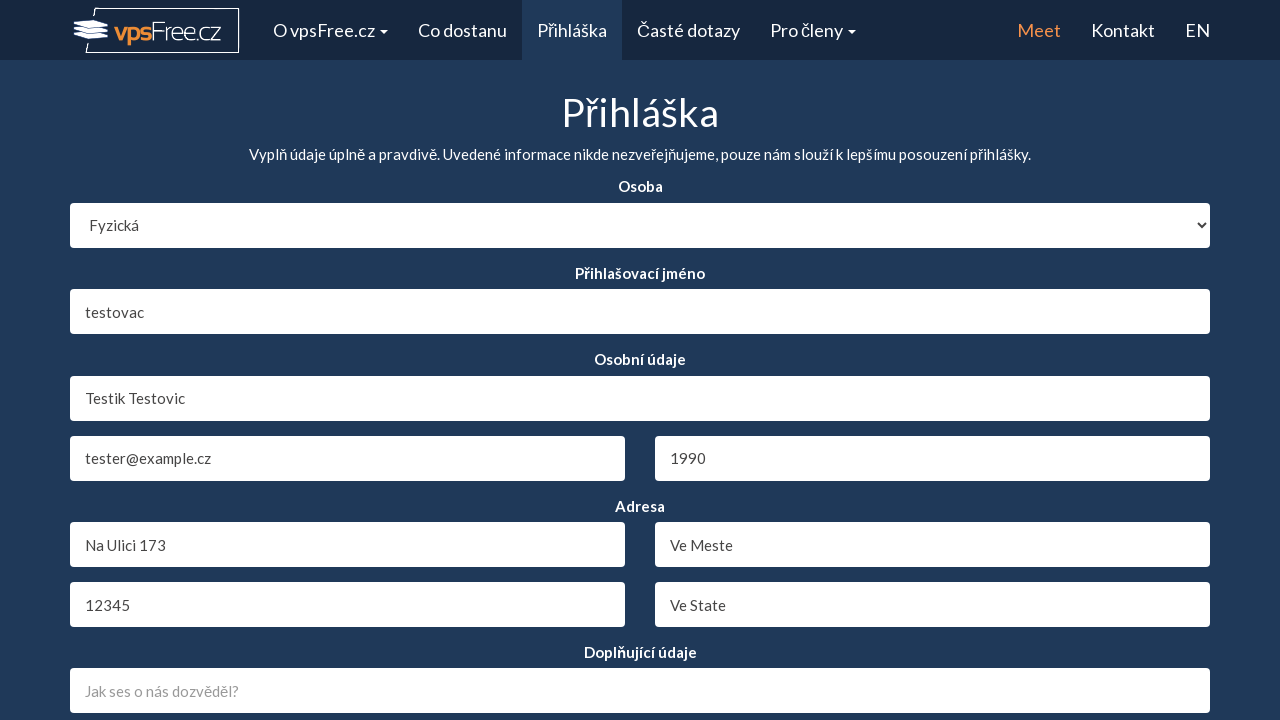

Selected distribution dropdown option at index 1 on #distribution
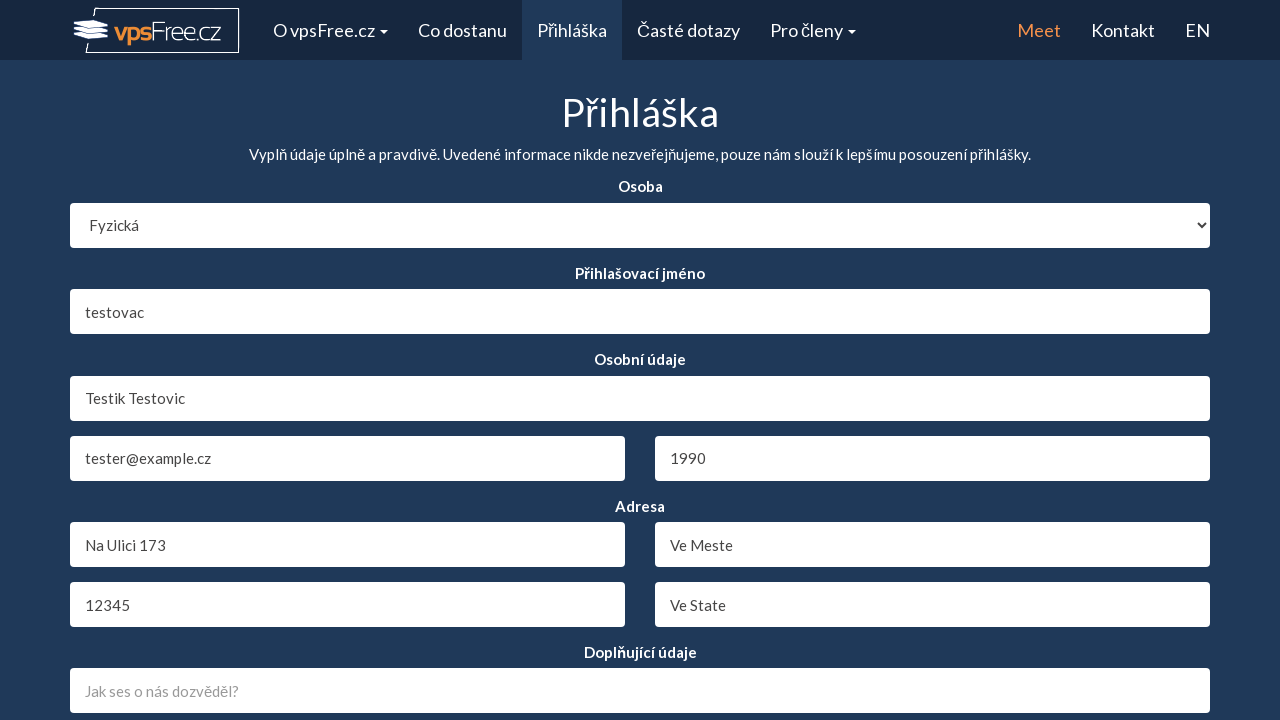

Selected location dropdown option at index 1 on #location
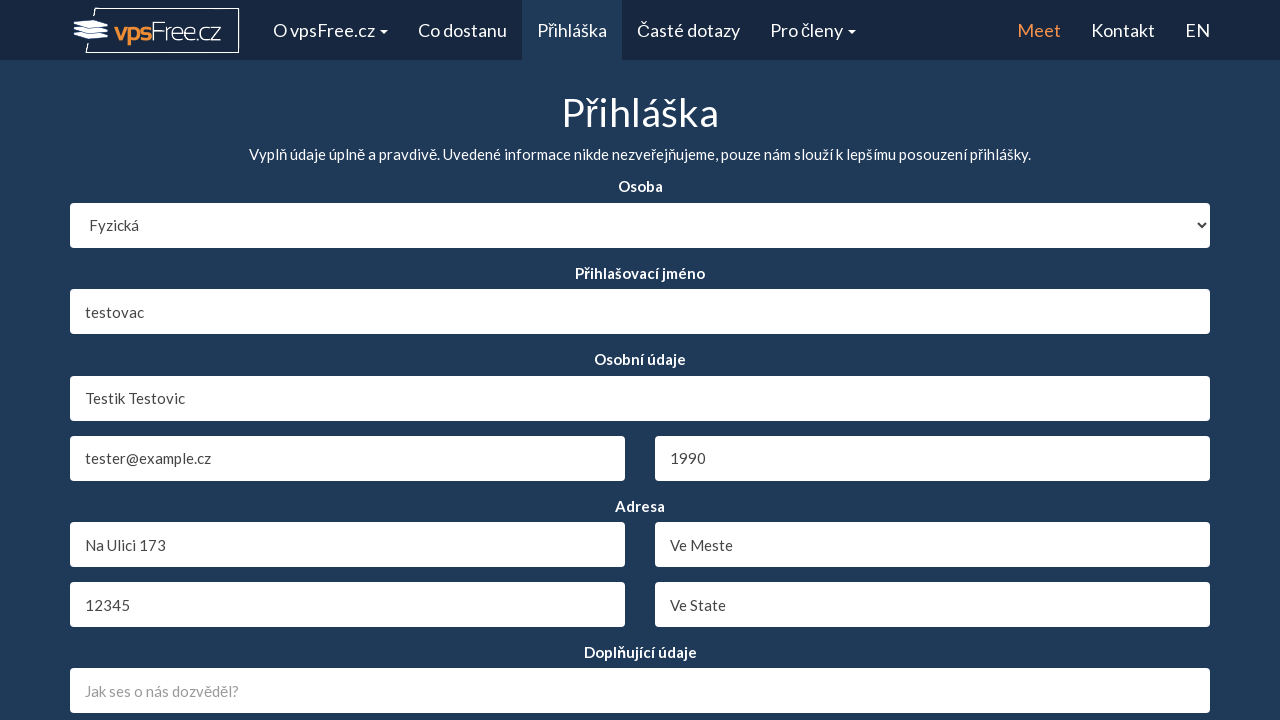

Selected currency dropdown option at index 1 on #currency
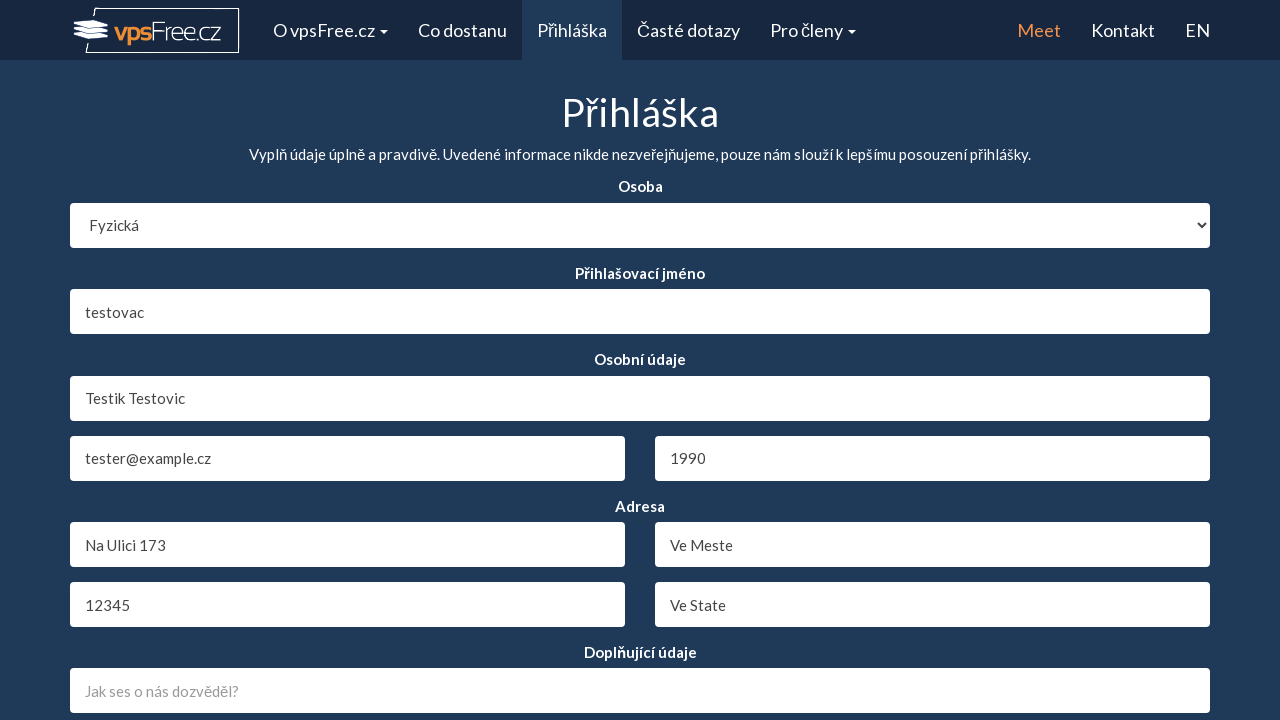

Clicked send button to submit form at (640, 554) on #send
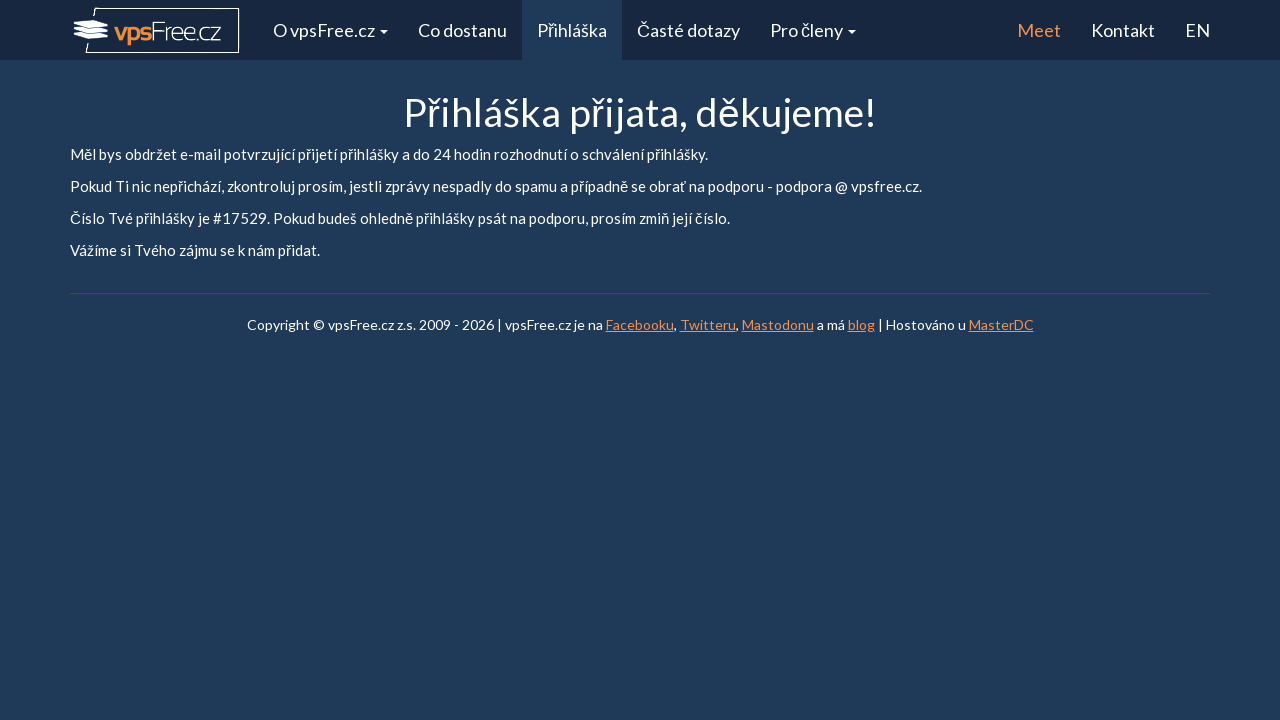

Waited 2 seconds for form submission to complete
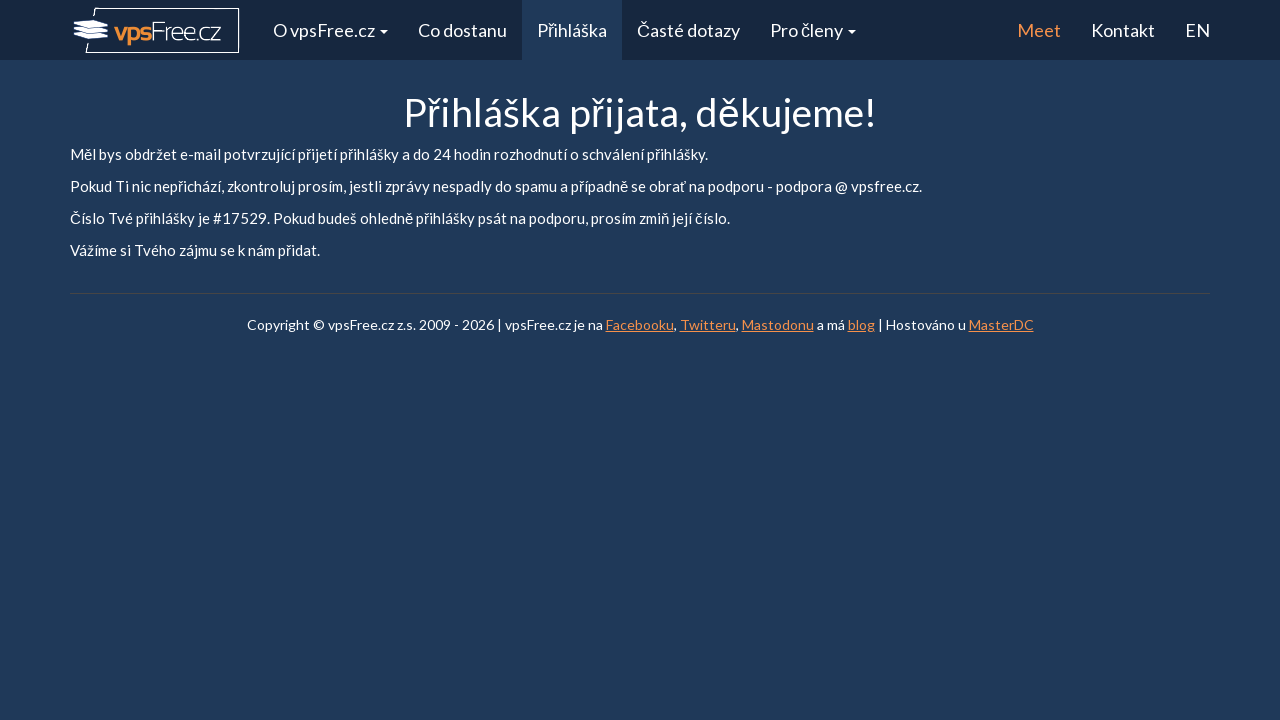

Verified success message 'Přihláška přijata' (Application accepted) appeared
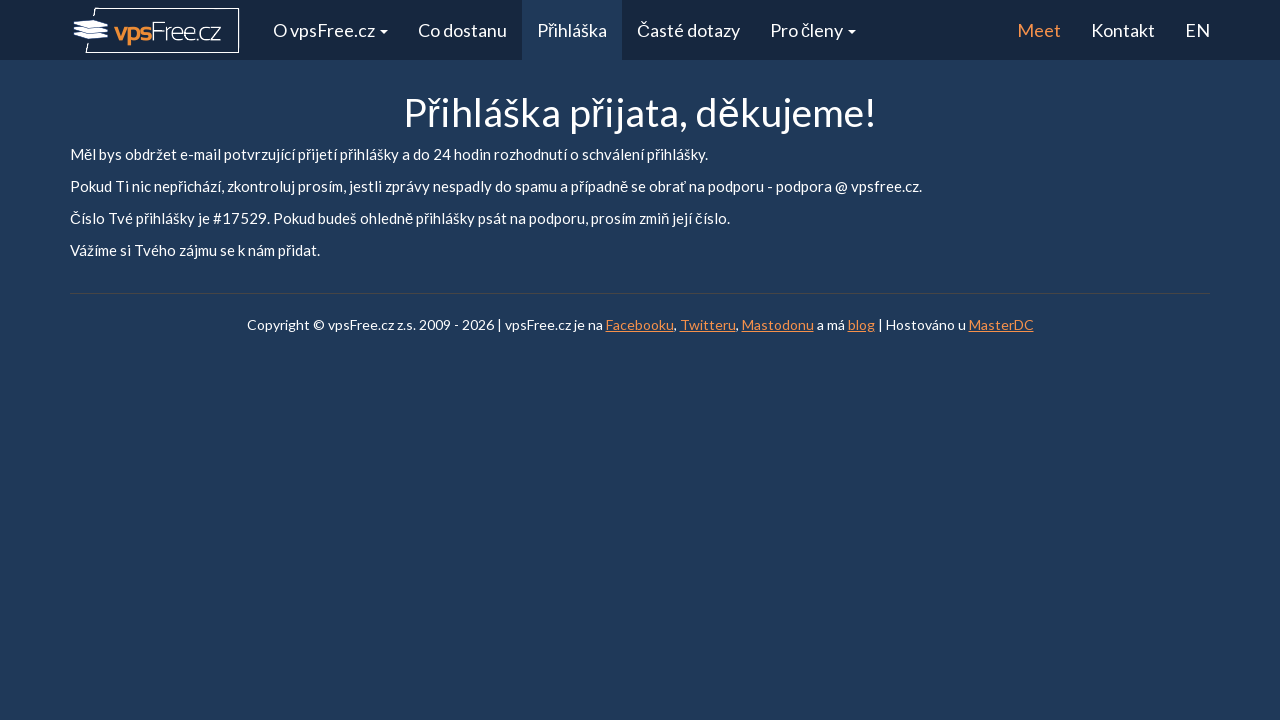

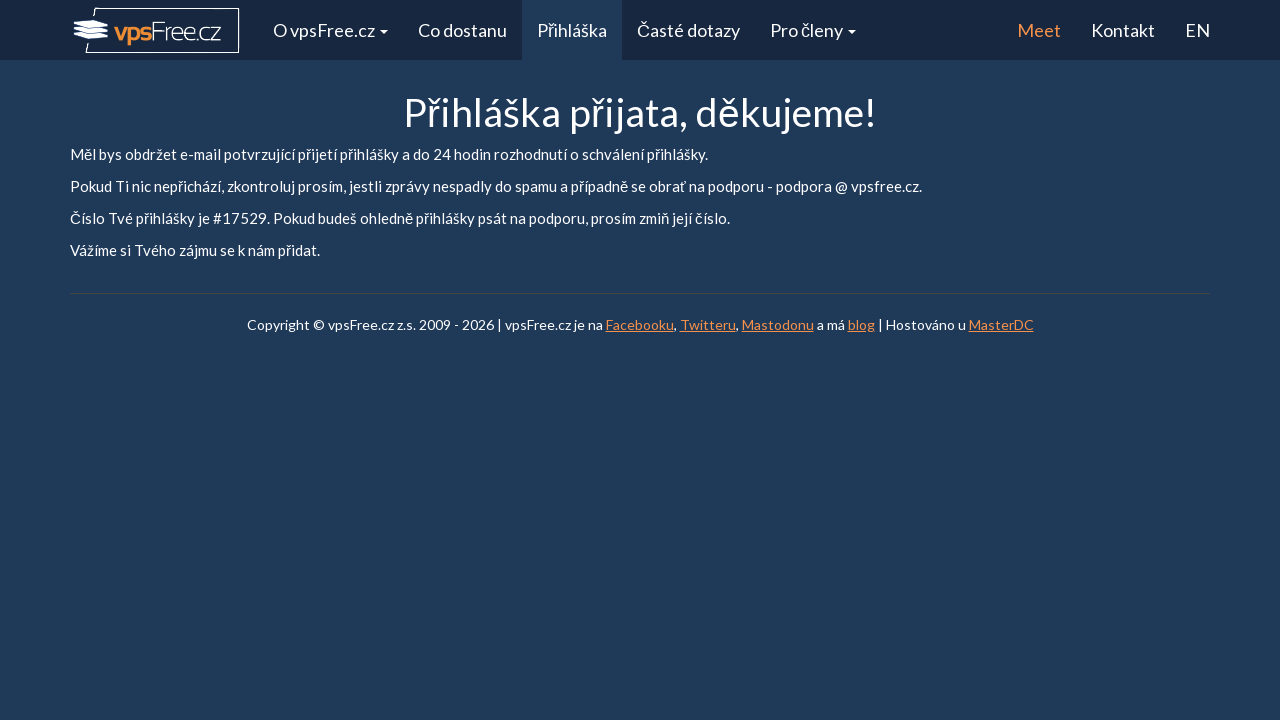